Navigates to Checkboxes page, verifies it is displayed, and clicks on checkboxes

Starting URL: http://the-internet.herokuapp.com/

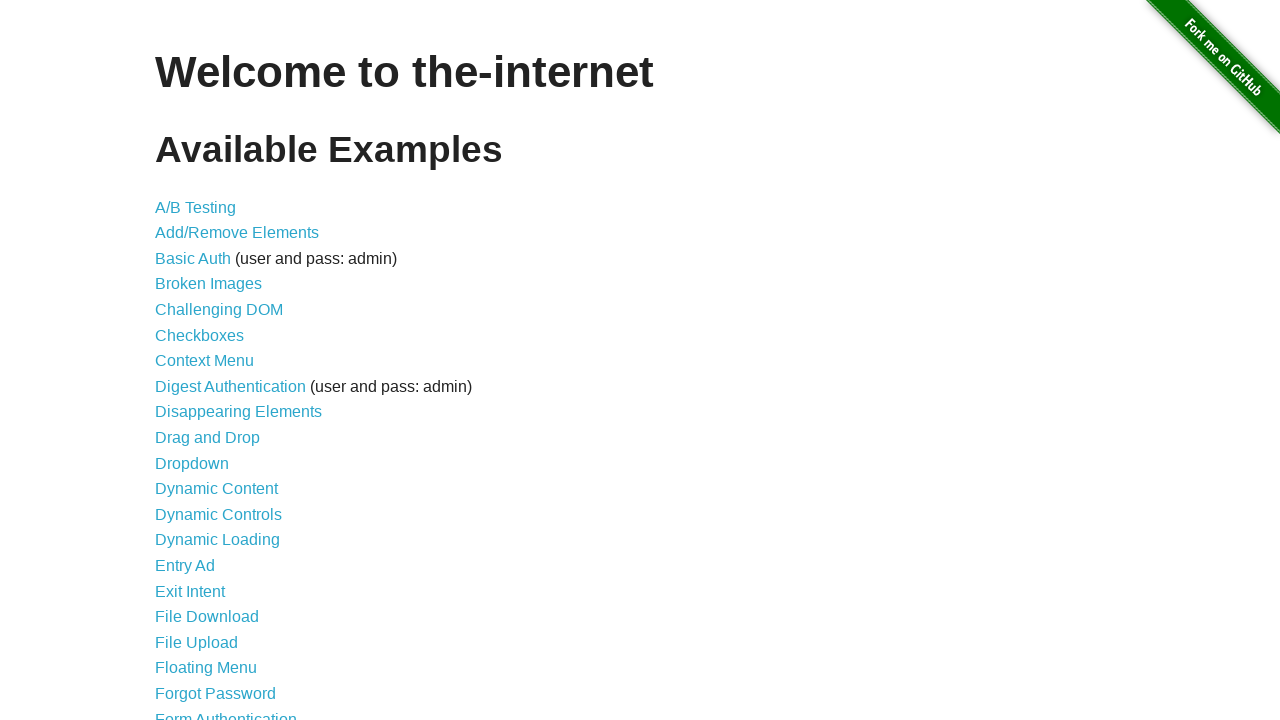

Clicked Checkboxes link at (200, 335) on a[href='/checkboxes']
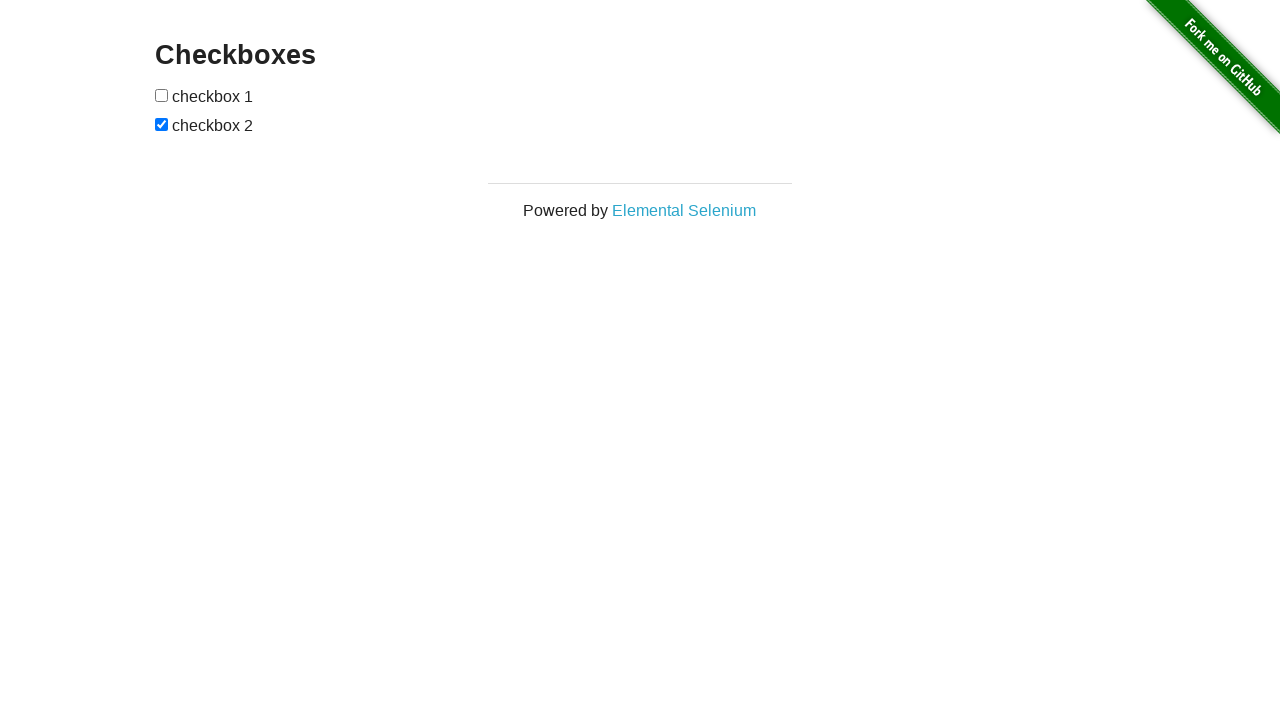

Checkboxes page loaded and checkboxes are visible
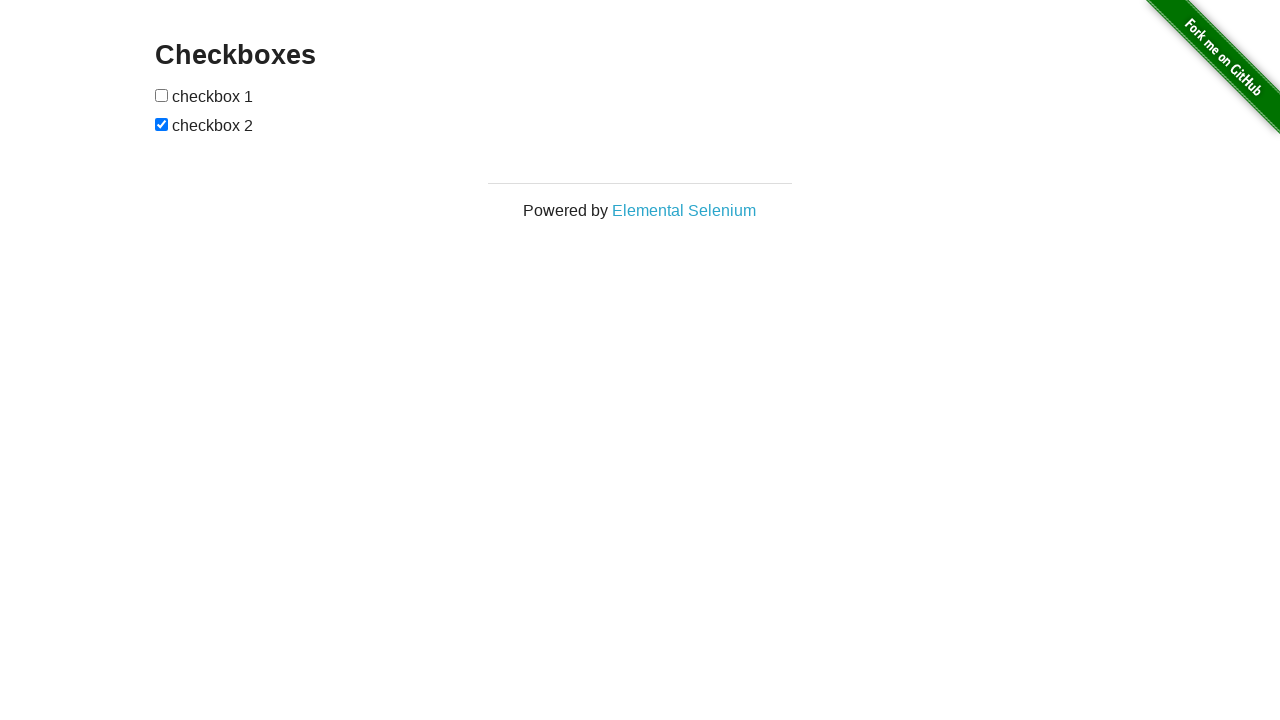

Clicked first checkbox at (162, 95) on input[type='checkbox'] >> nth=0
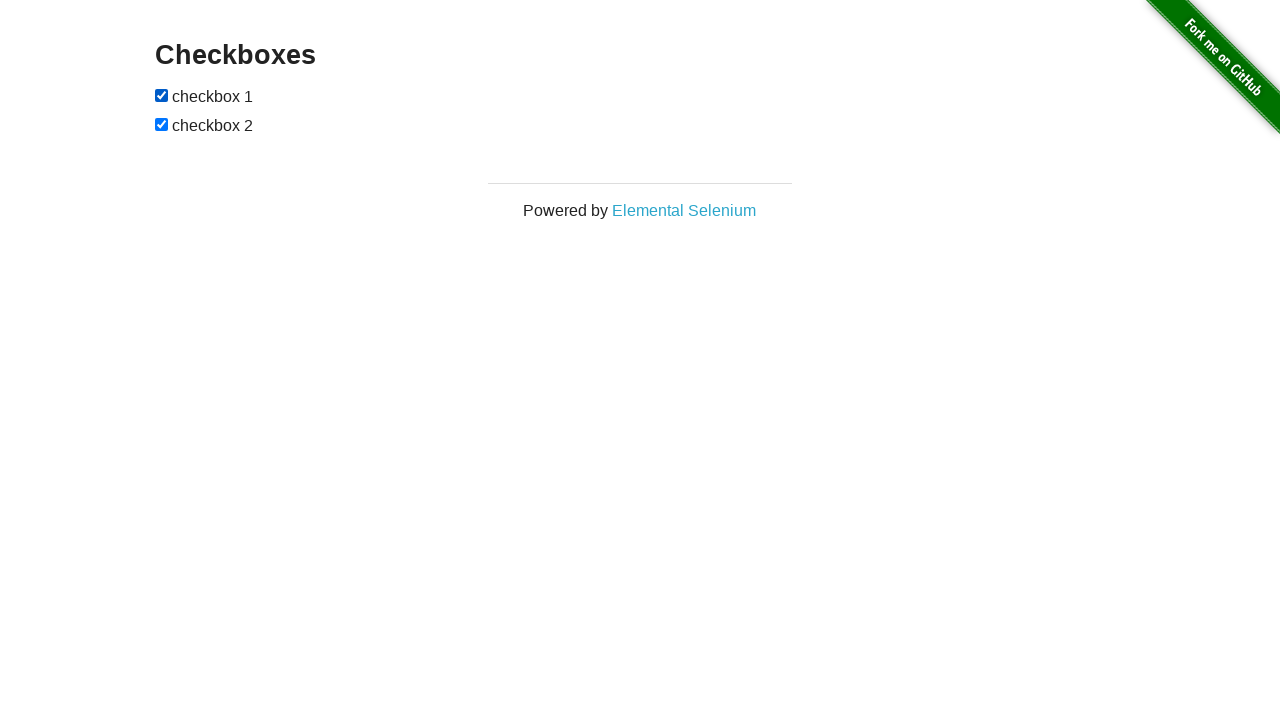

Clicked second checkbox at (162, 124) on input[type='checkbox'] >> nth=1
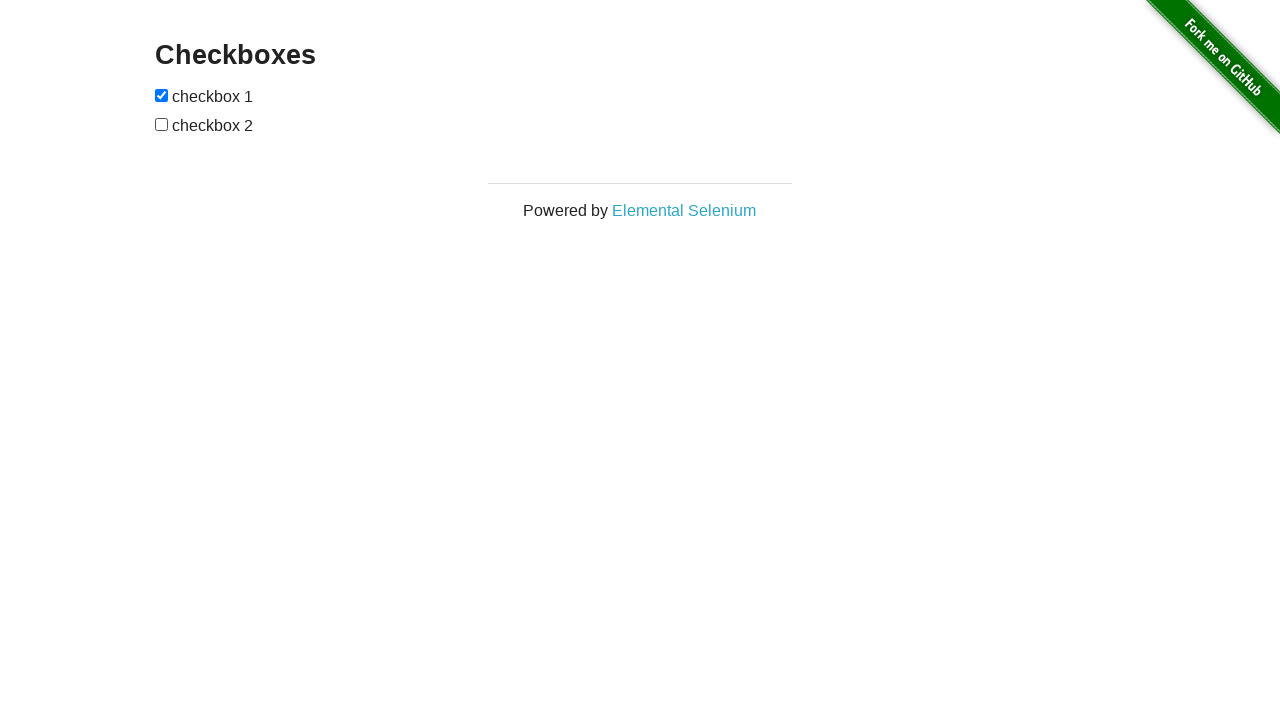

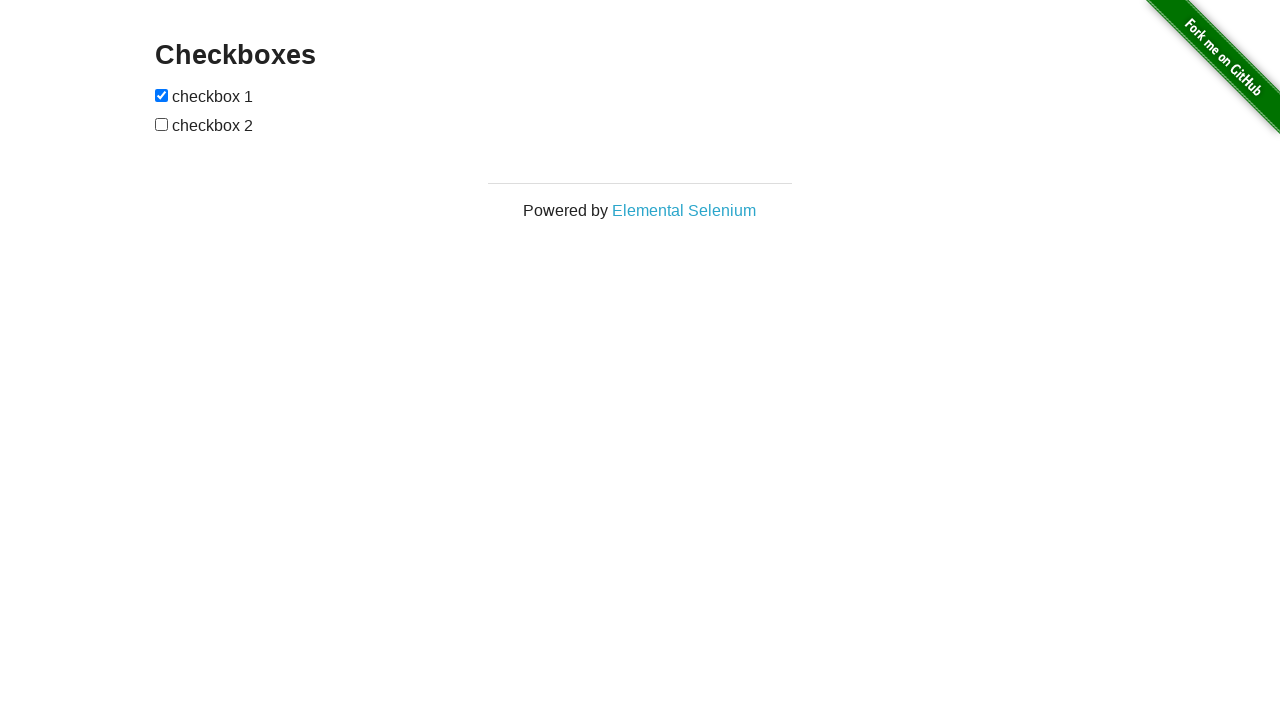